Tests checkbox selection and element visibility toggling on an automation practice page by selecting a specific checkbox option and verifying a textbox can be hidden.

Starting URL: https://rahulshettyacademy.com/AutomationPractice/

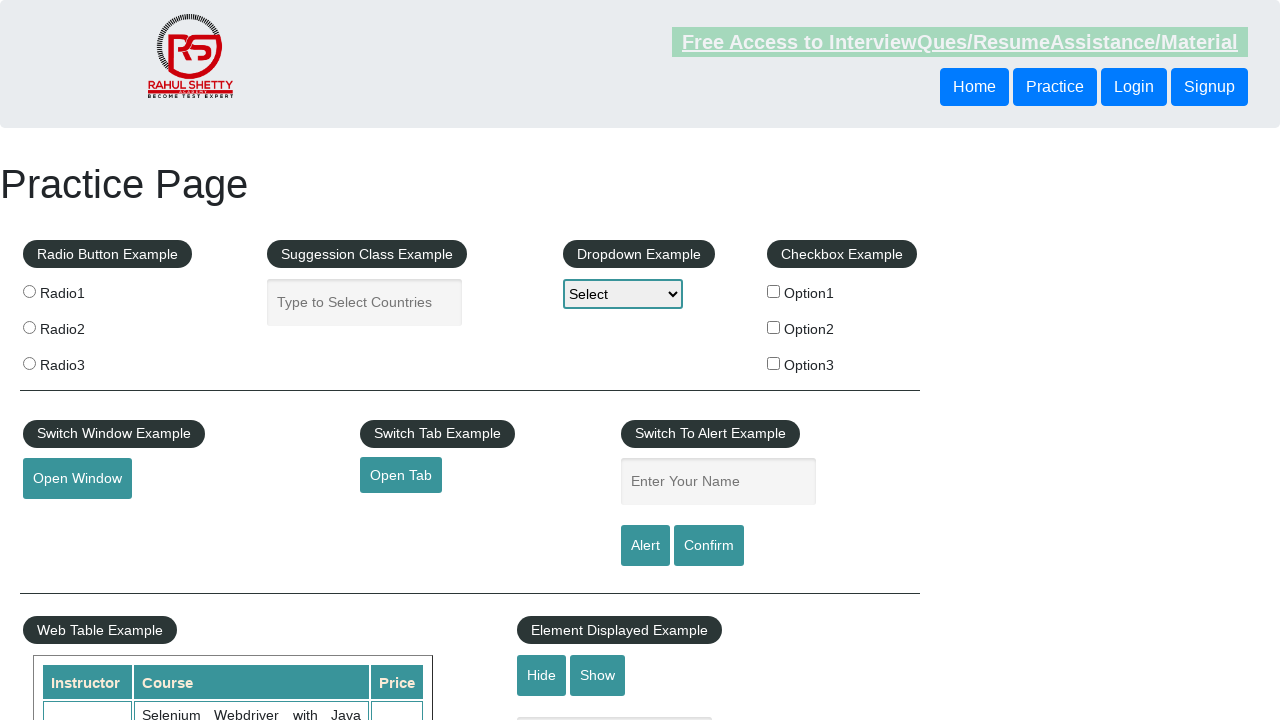

Located all checkbox elements on the page
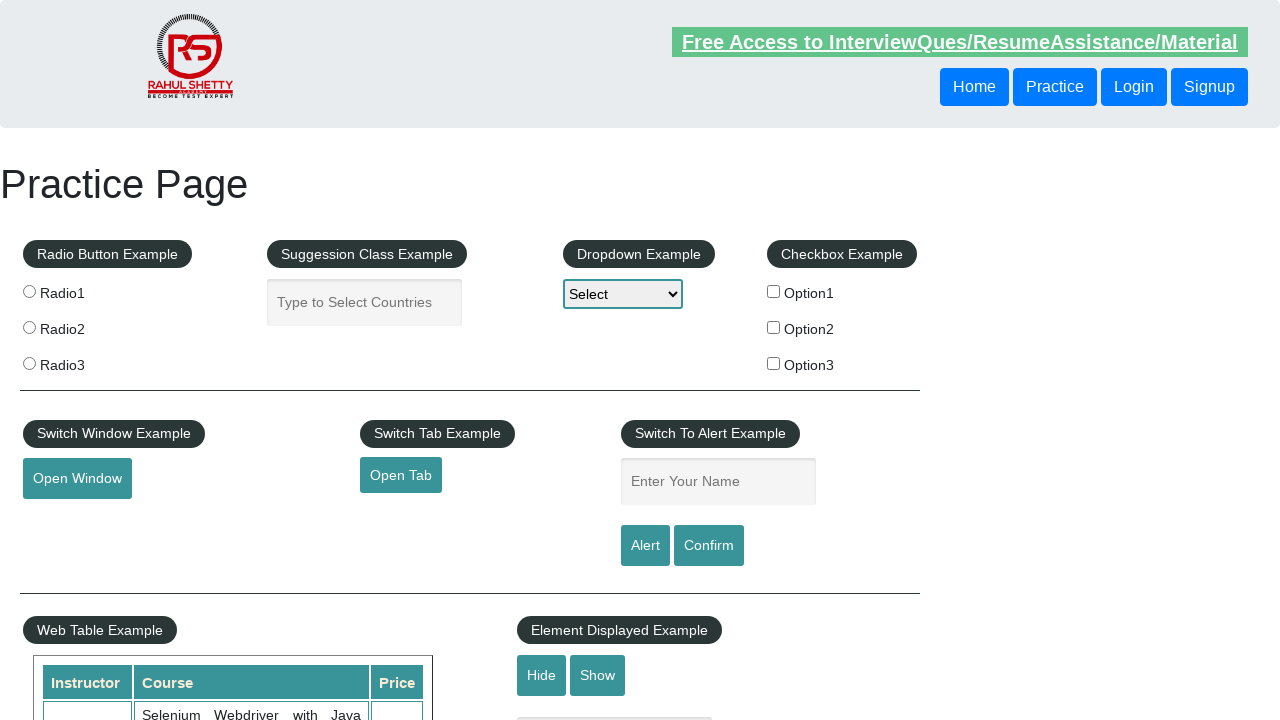

Clicked checkbox with value 'option2' at (774, 327) on xpath=//input[@type='checkbox'] >> nth=1
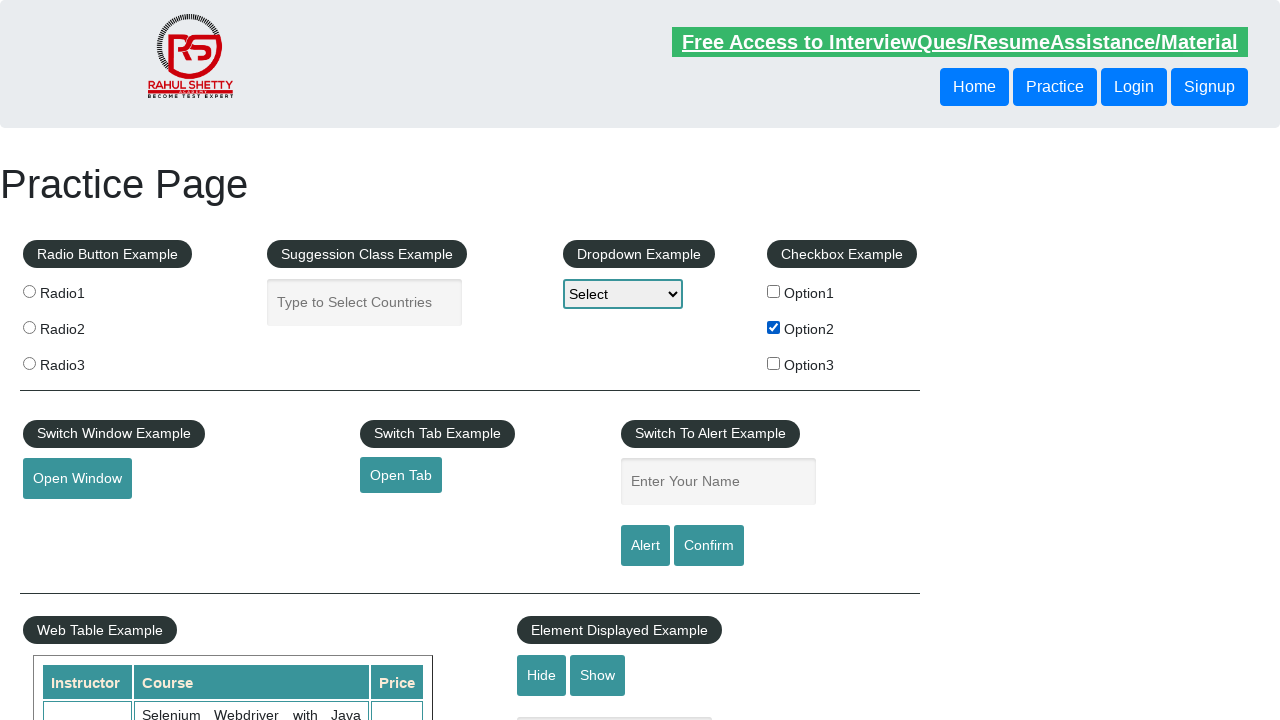

Verified that 'option2' checkbox is checked
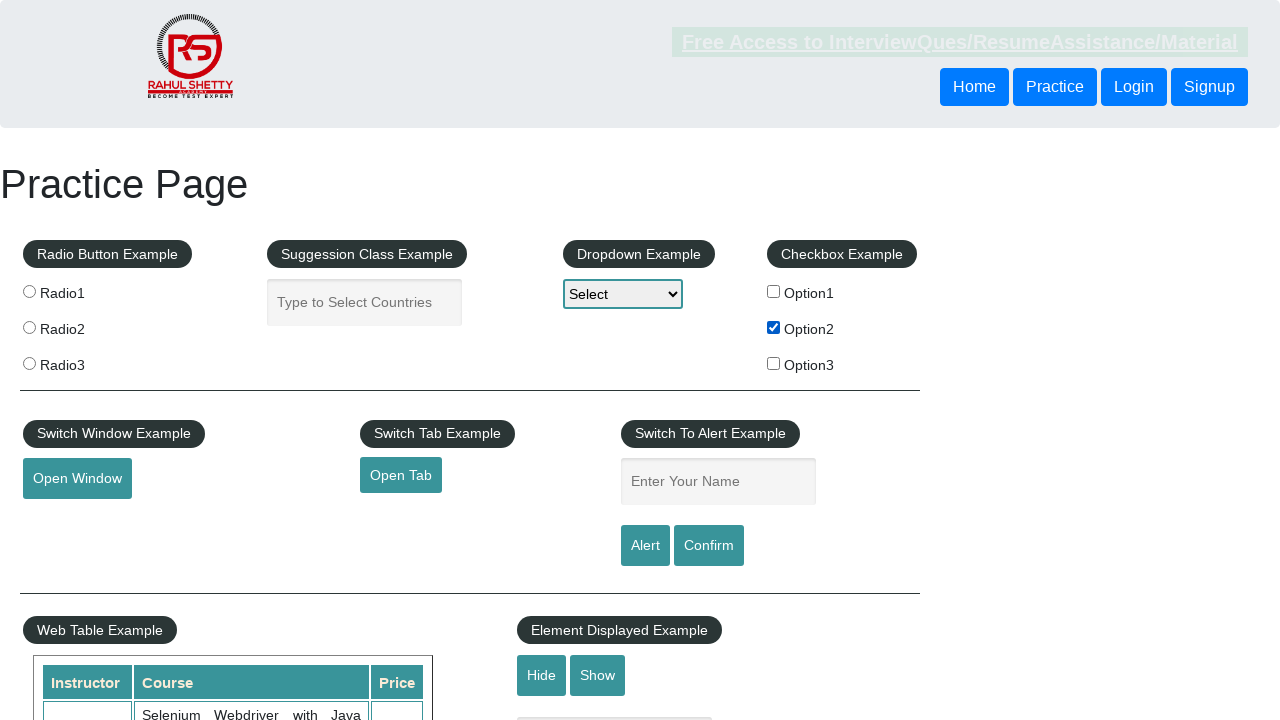

Verified that textbox with id 'displayed-text' is initially visible
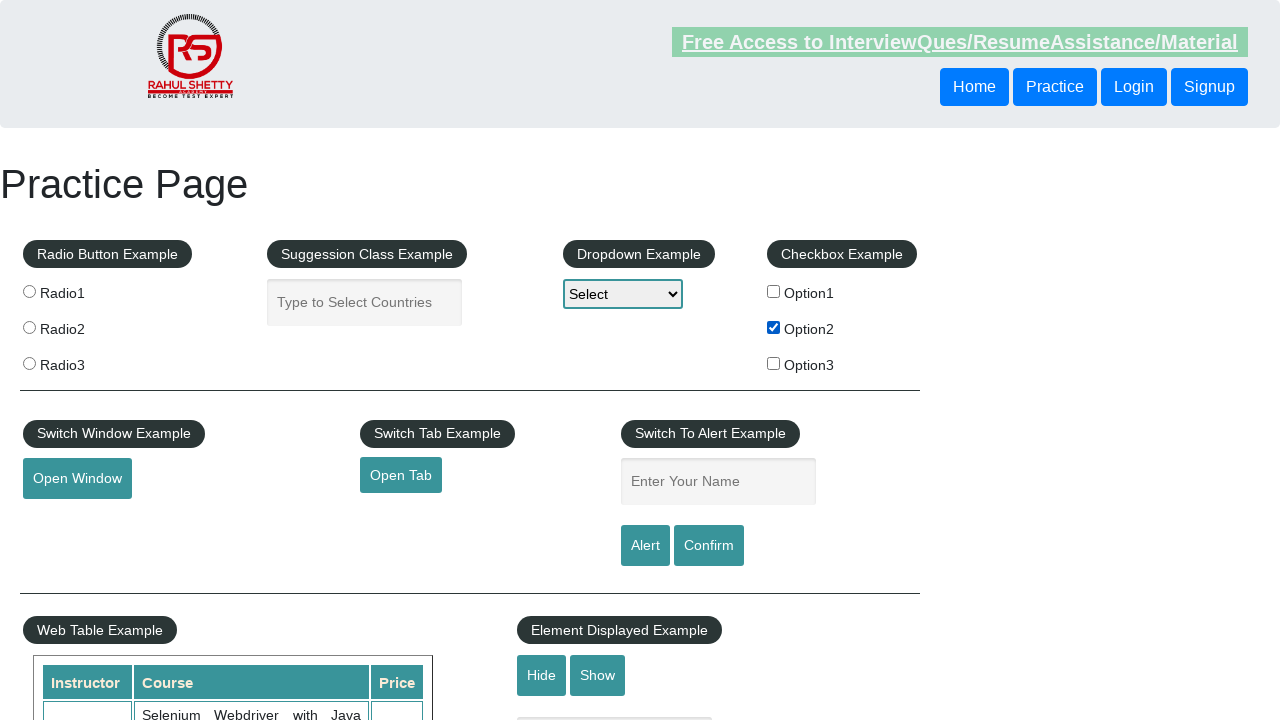

Clicked the hide button to hide the textbox at (542, 675) on #hide-textbox
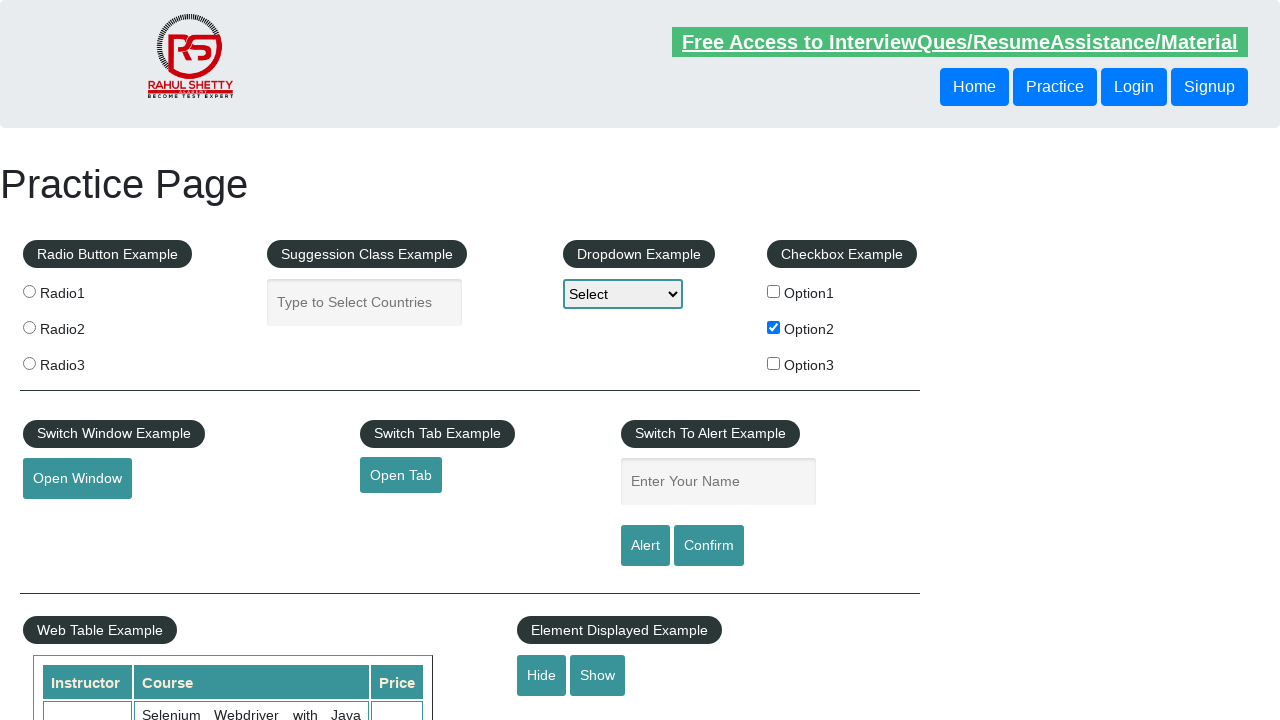

Waited for textbox to become hidden
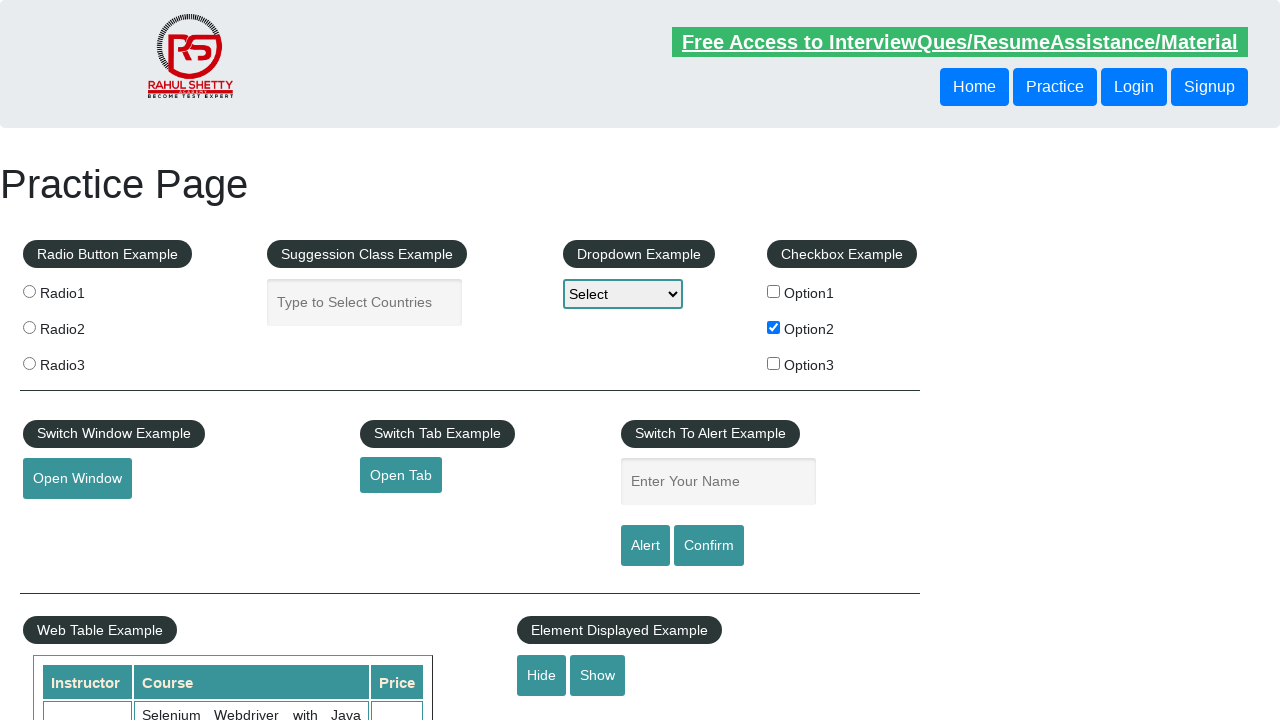

Verified that textbox with id 'displayed-text' is now hidden
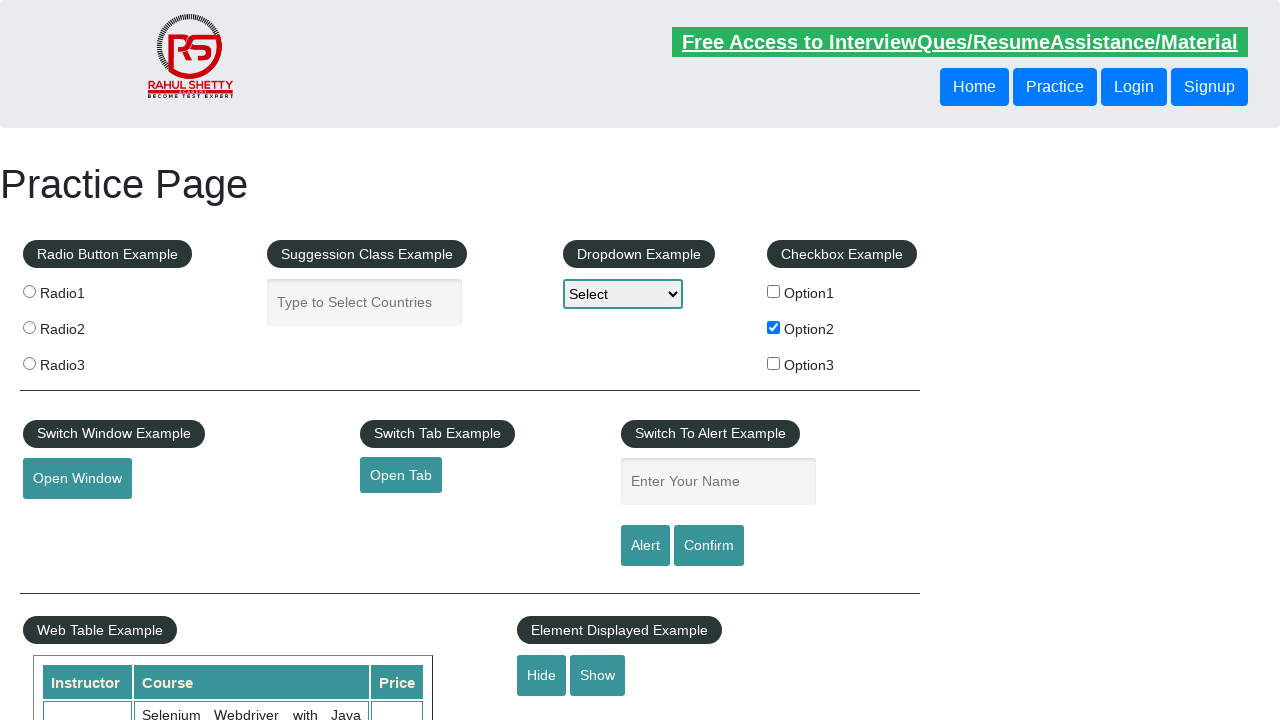

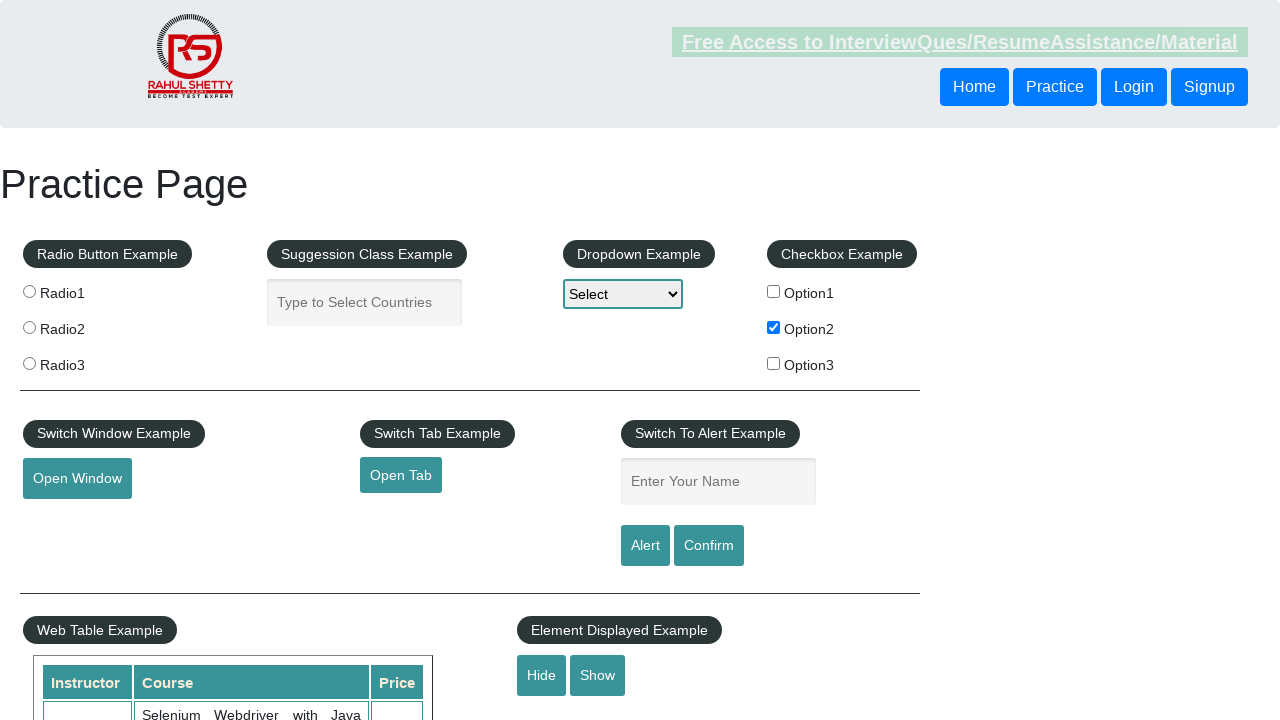